Tests file upload functionality by creating a temporary file, uploading it via a file input field, and submitting the form to verify the URL changes after submission.

Starting URL: https://bonigarcia.dev/selenium-webdriver-java/web-form.html

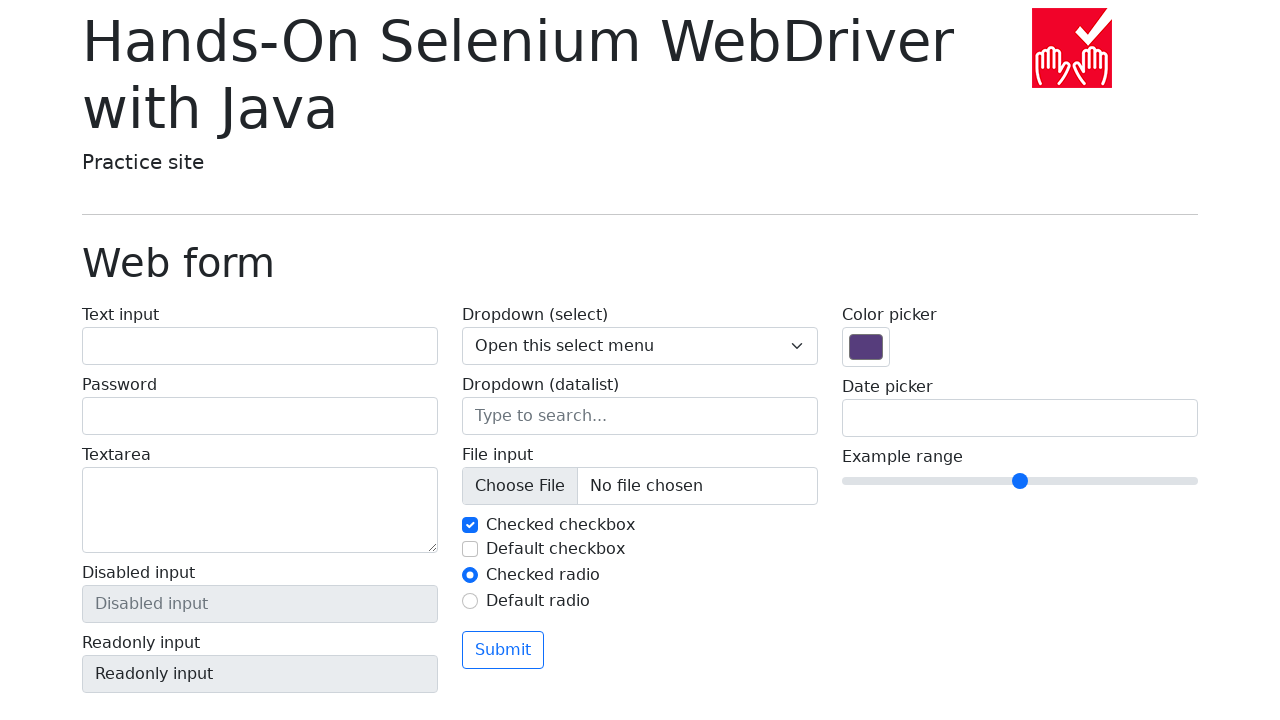

Created temporary file for upload
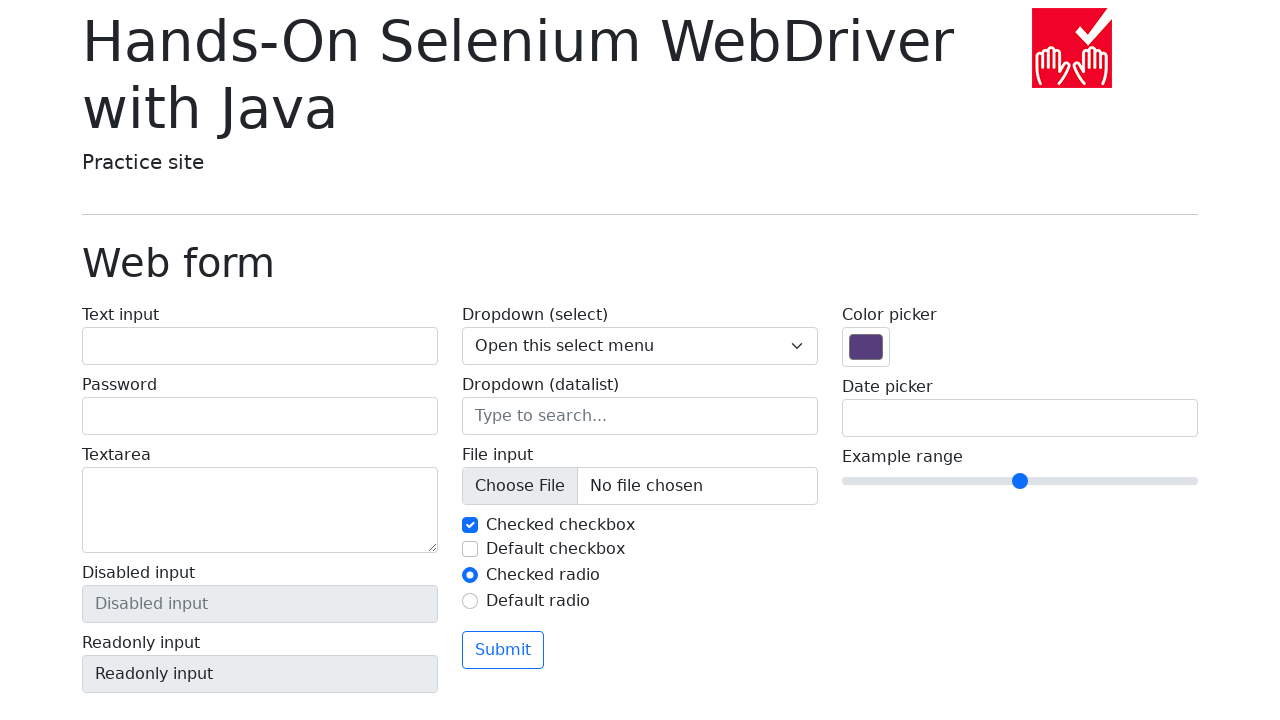

Set input file to temporary file path
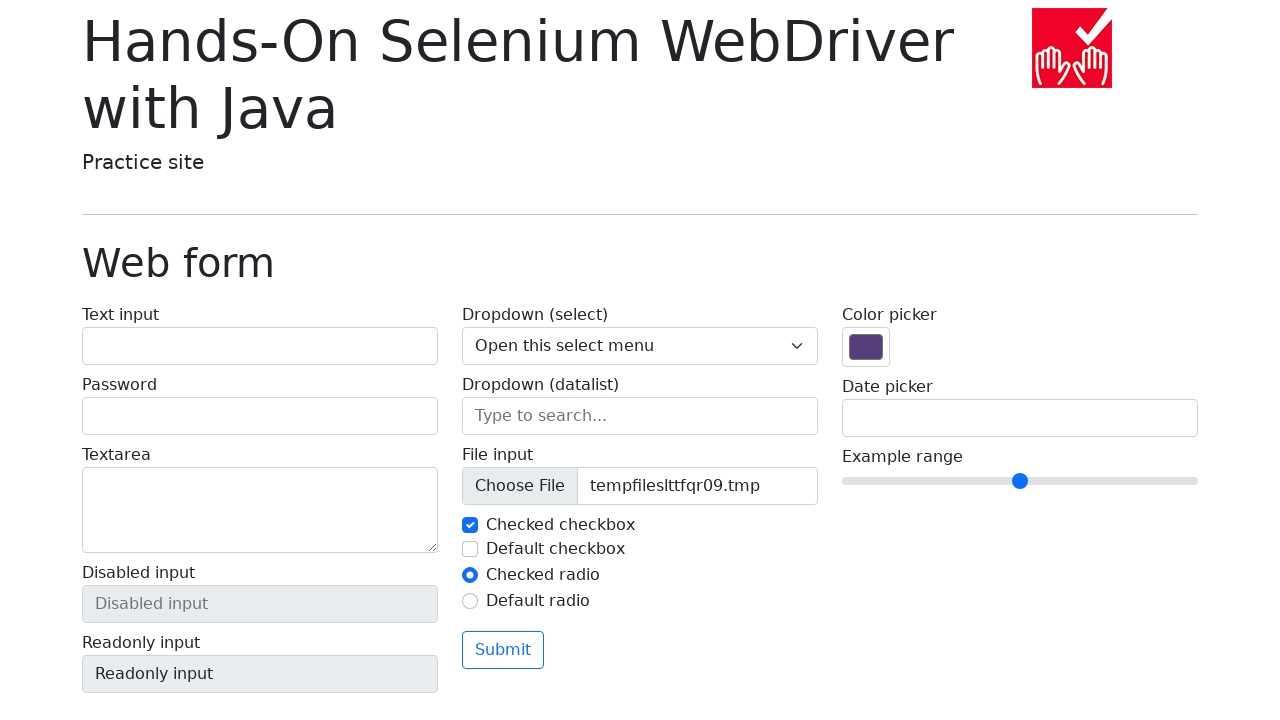

Clicked form submit button at (503, 650) on form button[type='submit']
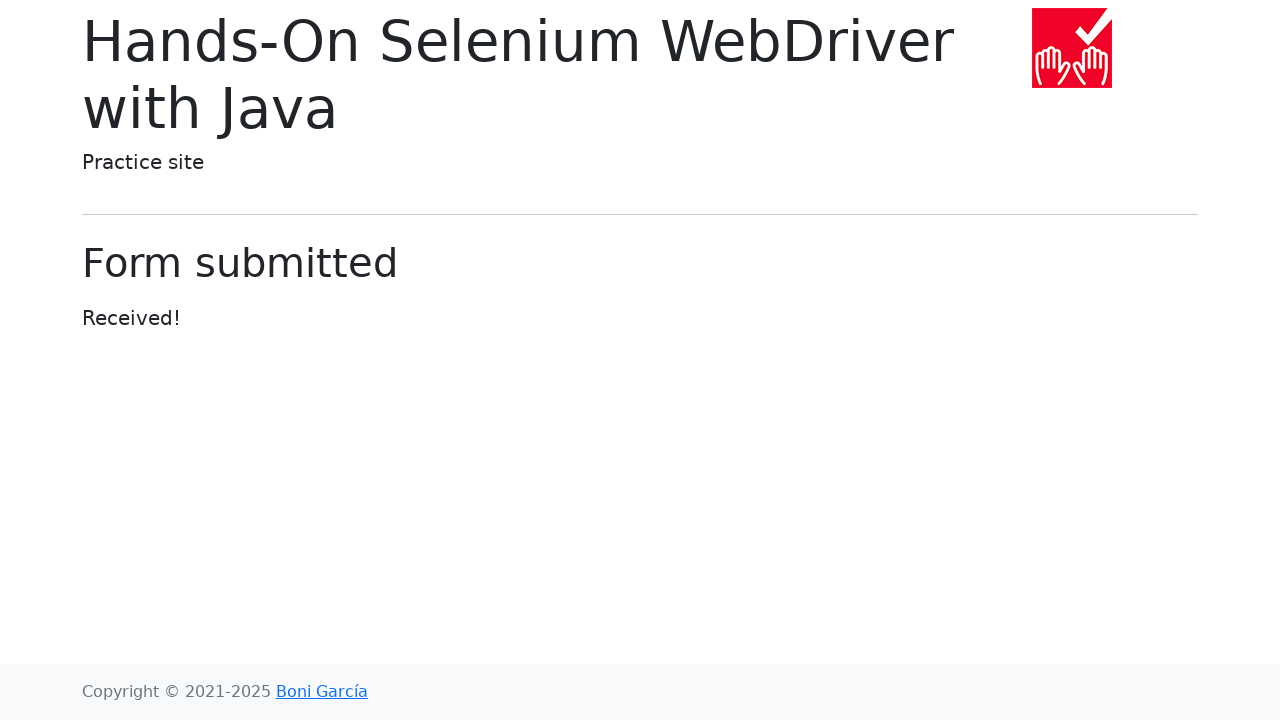

Form submitted and page loaded after file upload
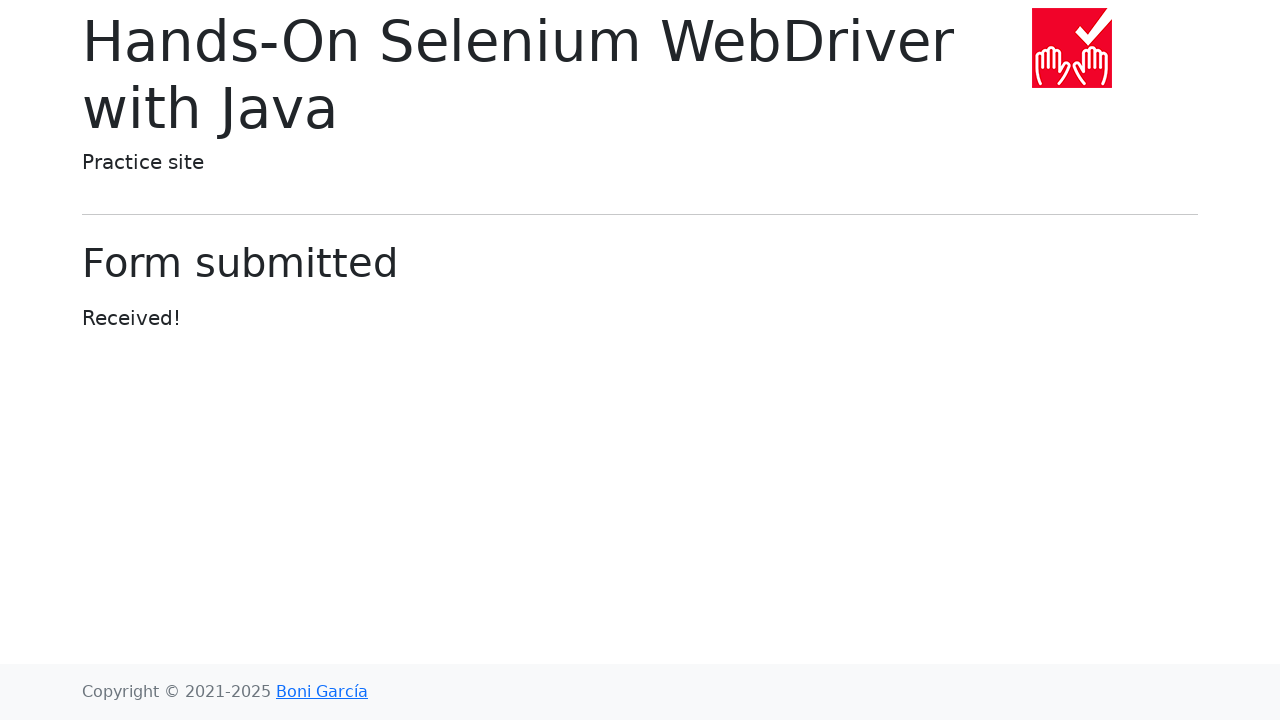

Cleaned up temporary file
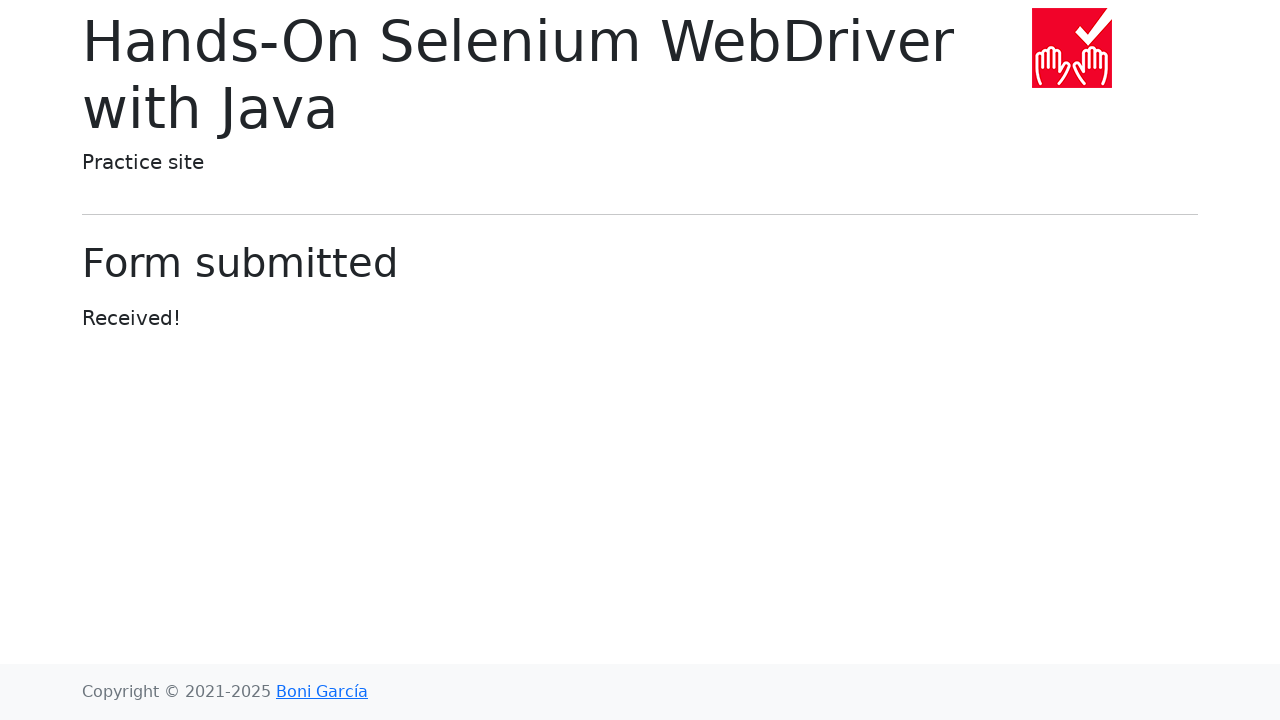

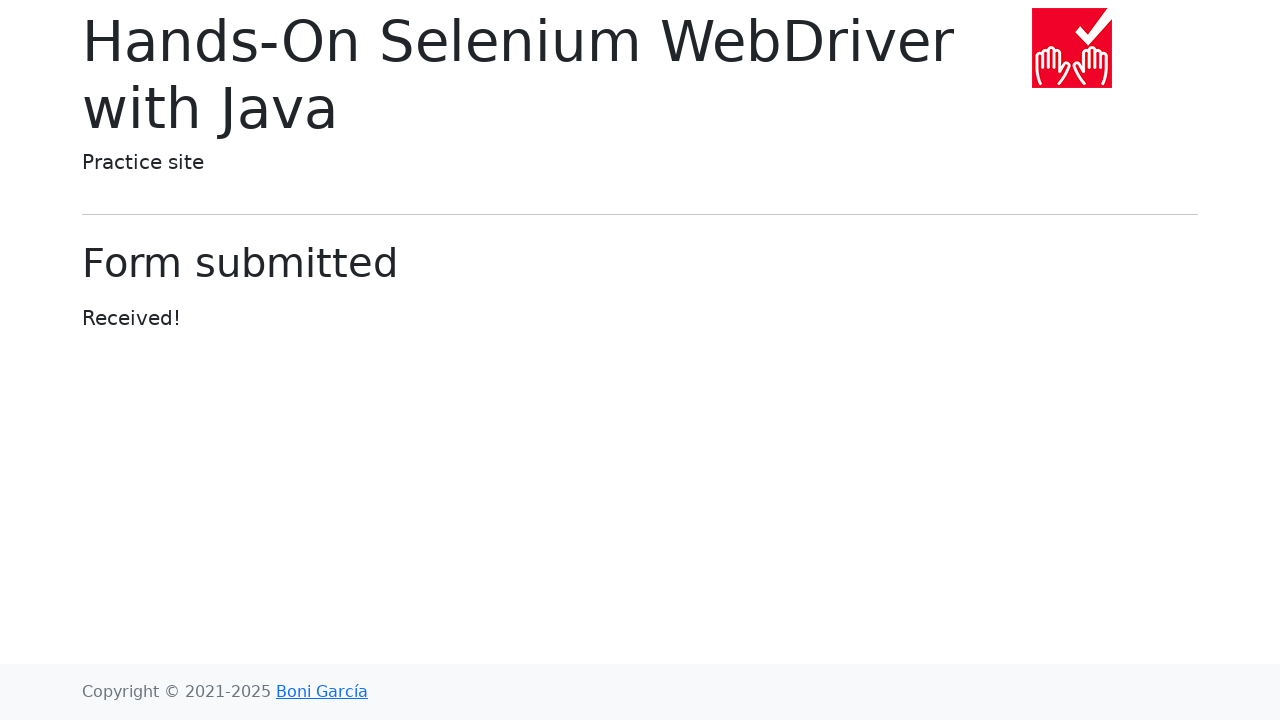